Tests JavaScript alert and confirm dialog handling by triggering custom alerts and verifying their text content

Starting URL: https://www.calculator.net/calorie-calculator.html

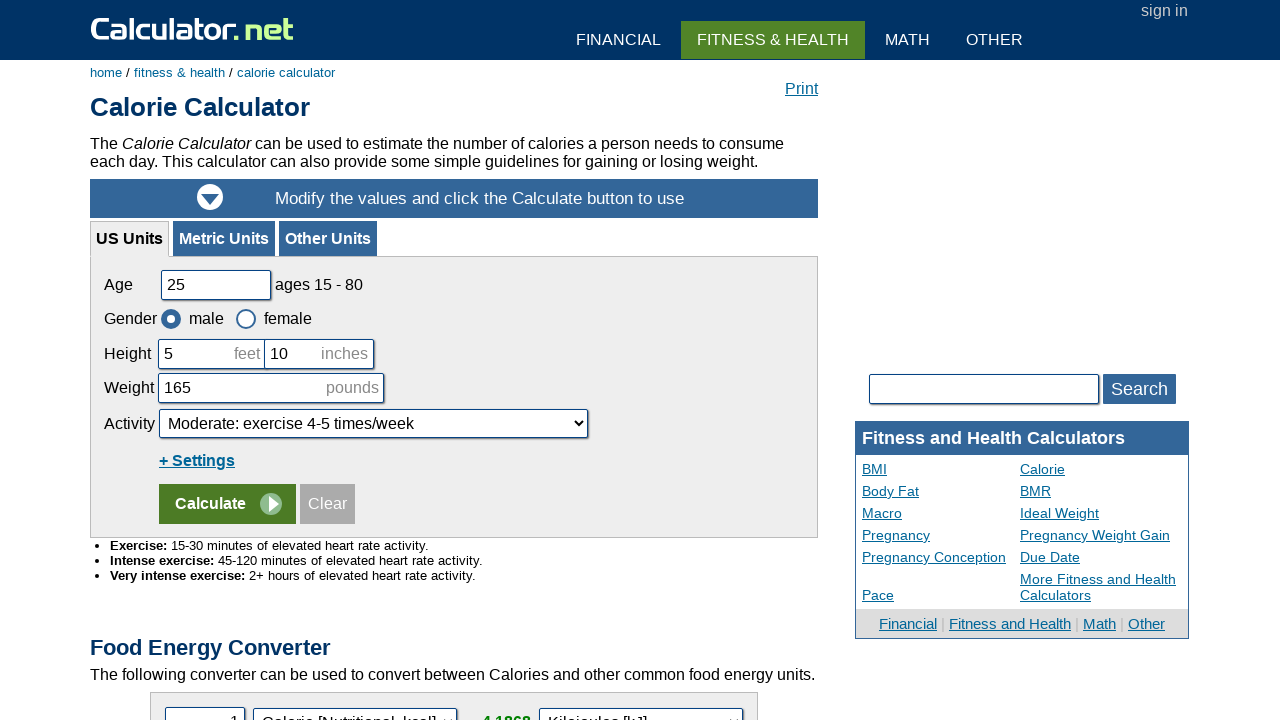

Triggered custom alert dialog with text 'This is an informational alert'
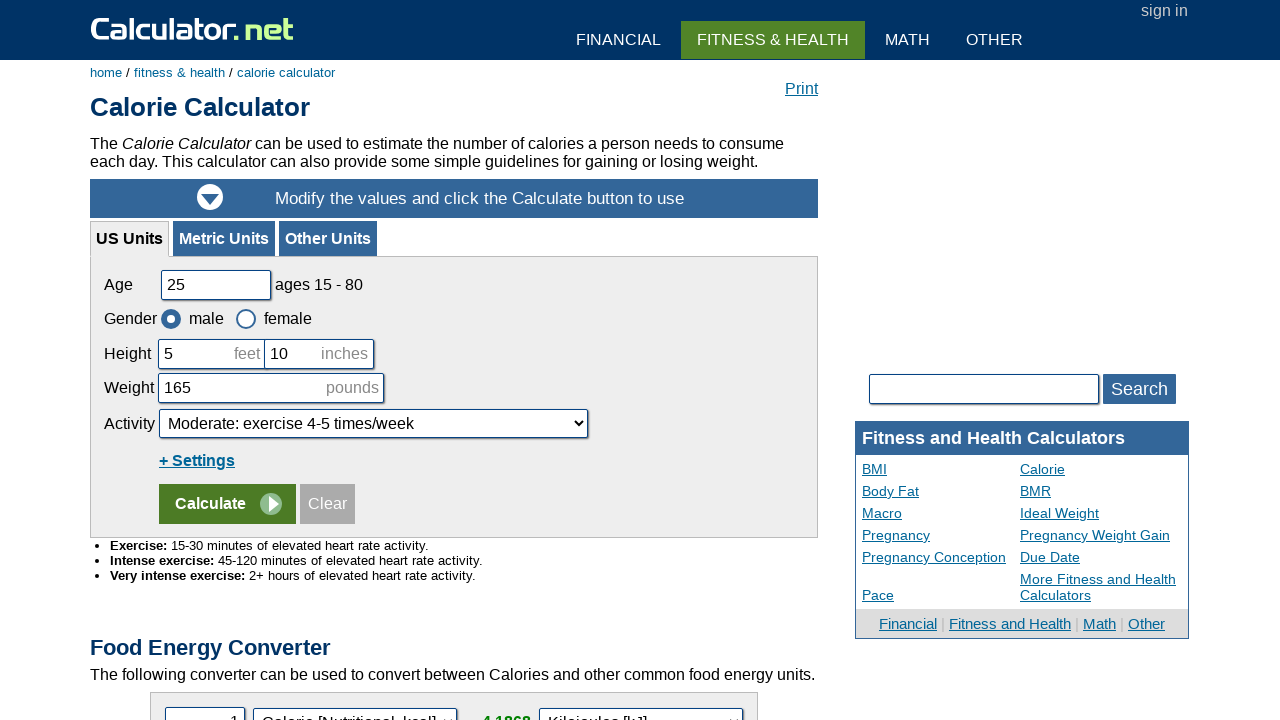

Set up dialog handler to accept alerts and dismiss other dialogs
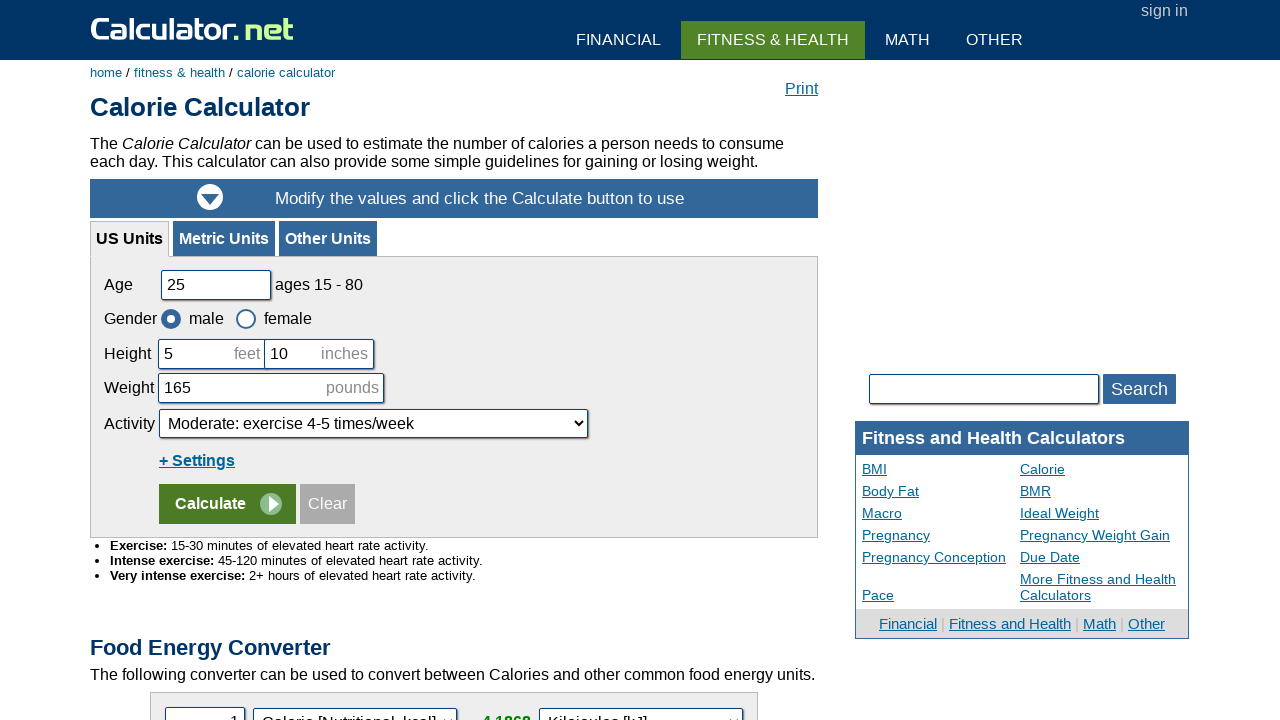

Waited 1000ms for alert to be processed
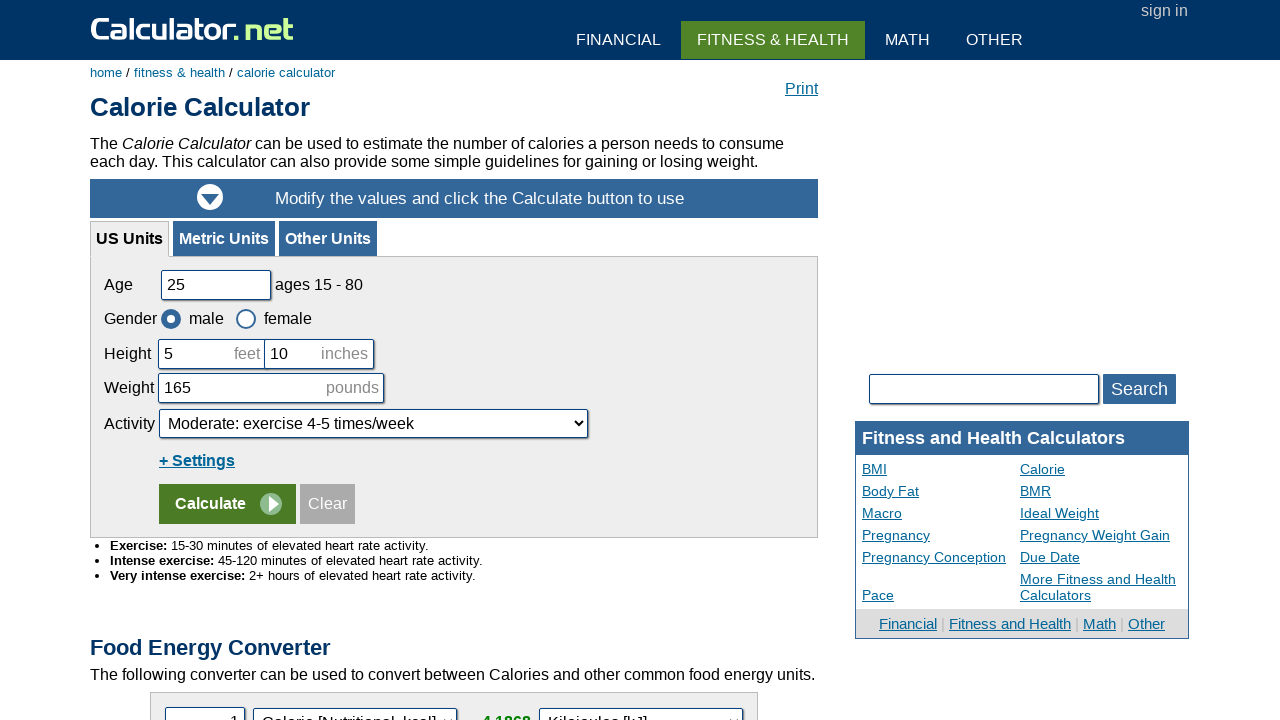

Triggered custom confirm dialog with text 'Do you wish to continue?(y/n)'
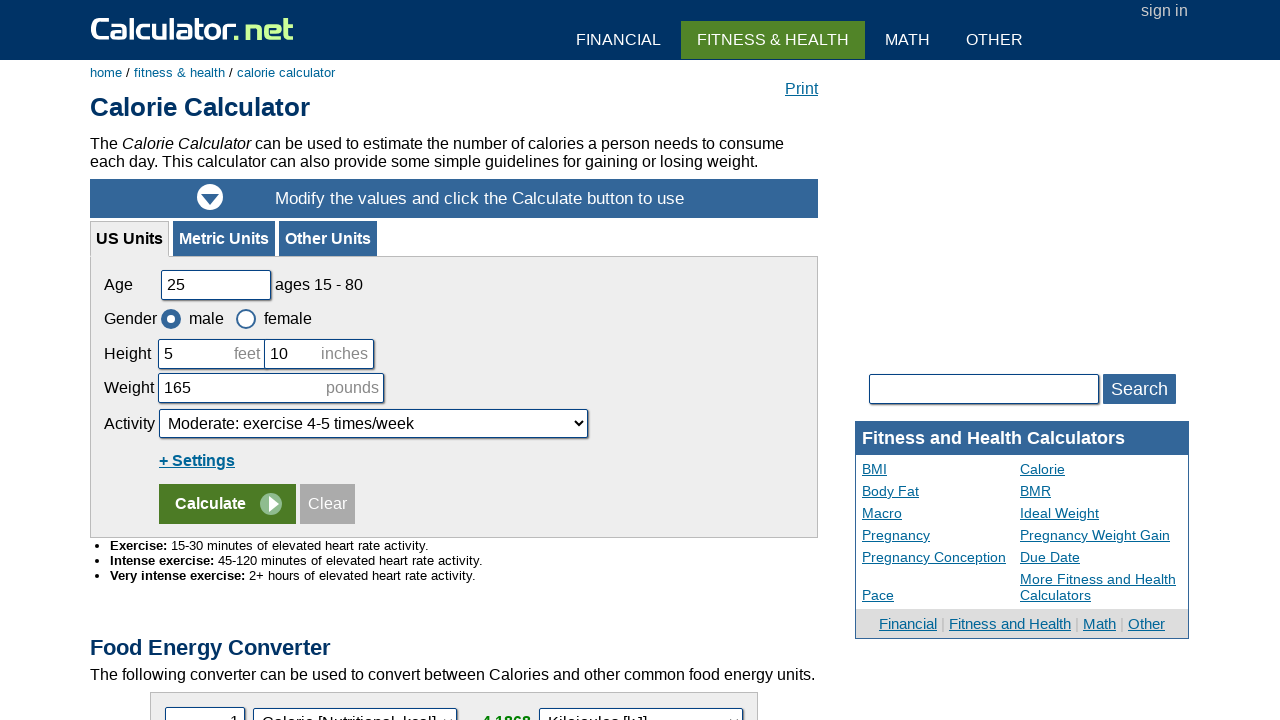

Waited 1000ms for confirm dialog to be processed and dismissed
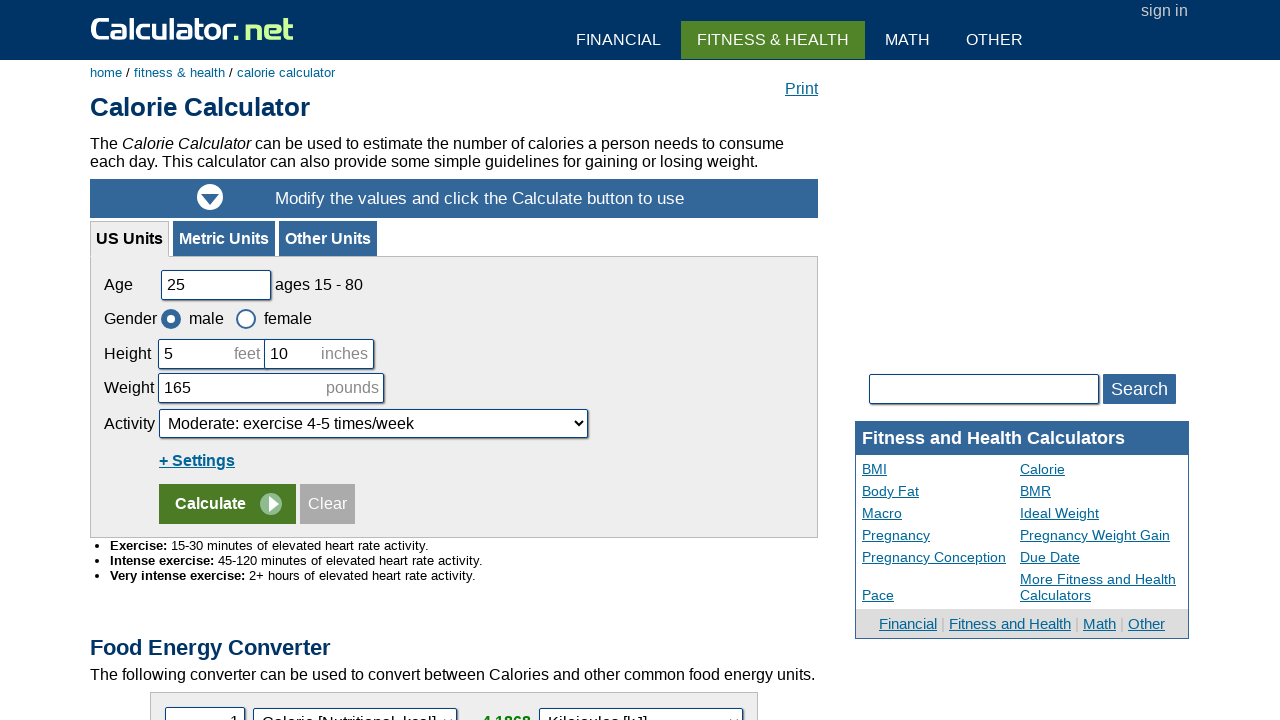

Verified page is still interactive by waiting for body element
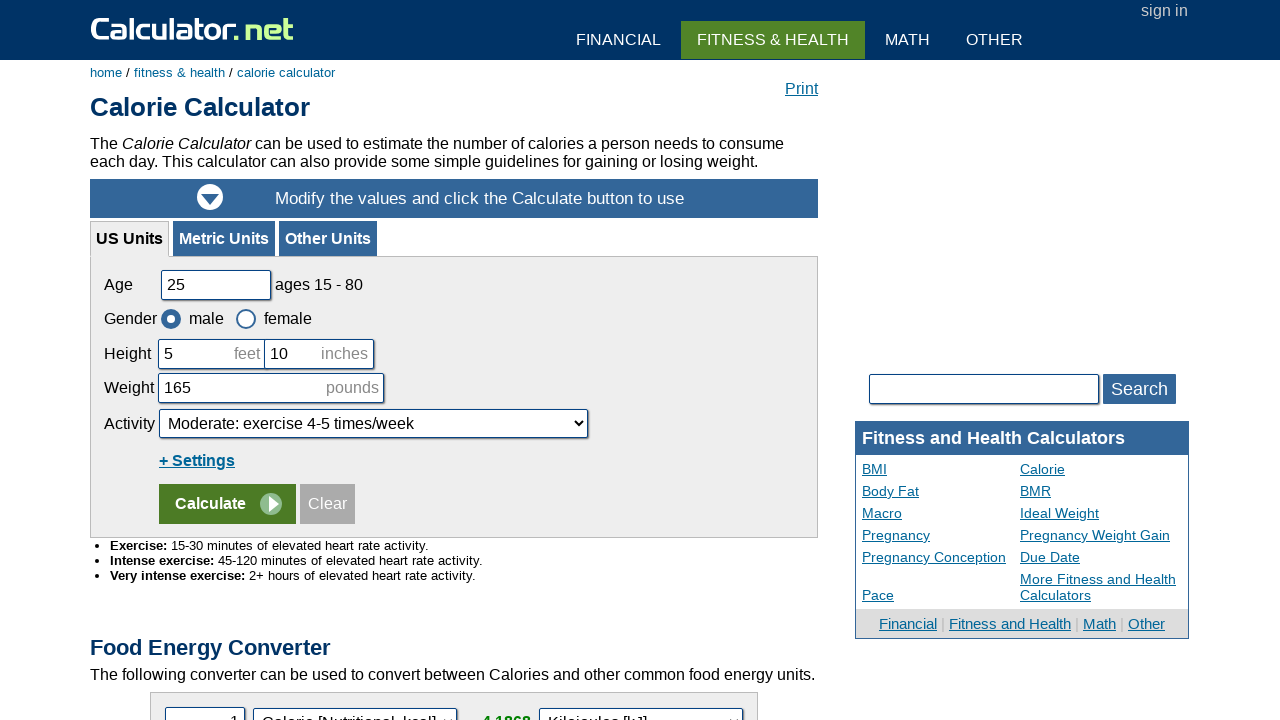

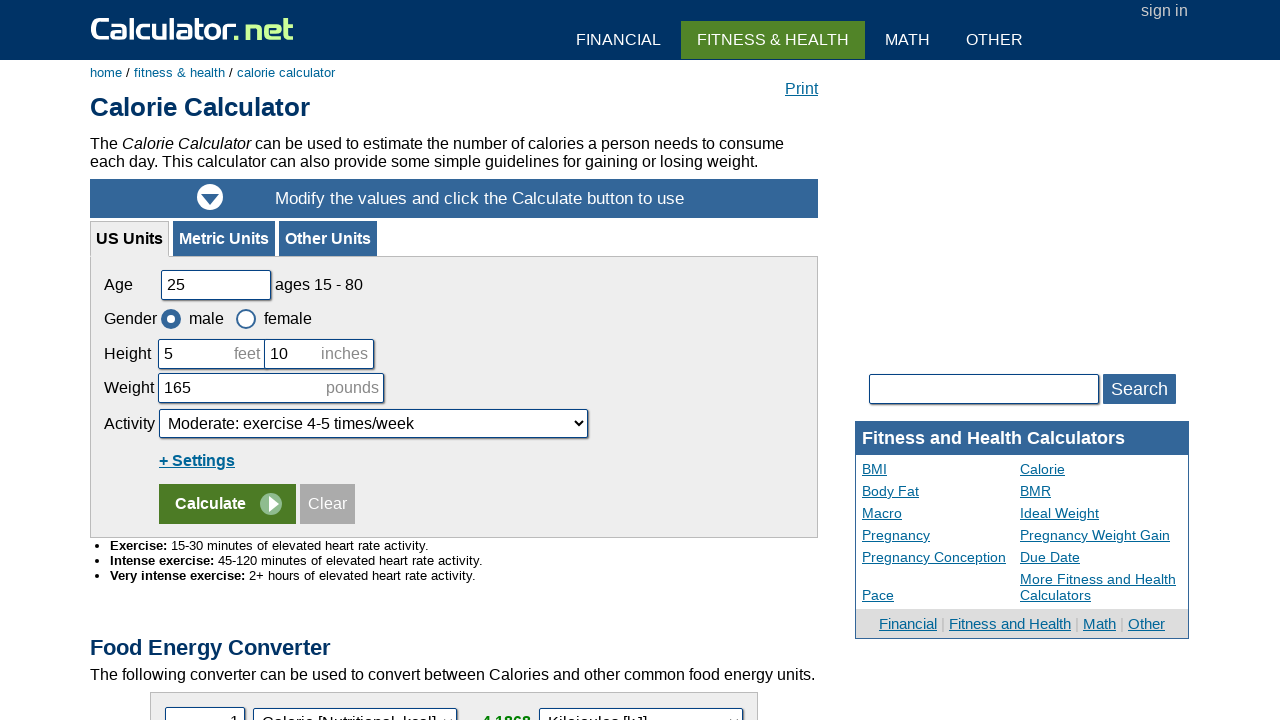